Waits for a paragraph element to change its color style to a specific gray RGB value

Starting URL: https://kristinek.github.io/site/examples/sync

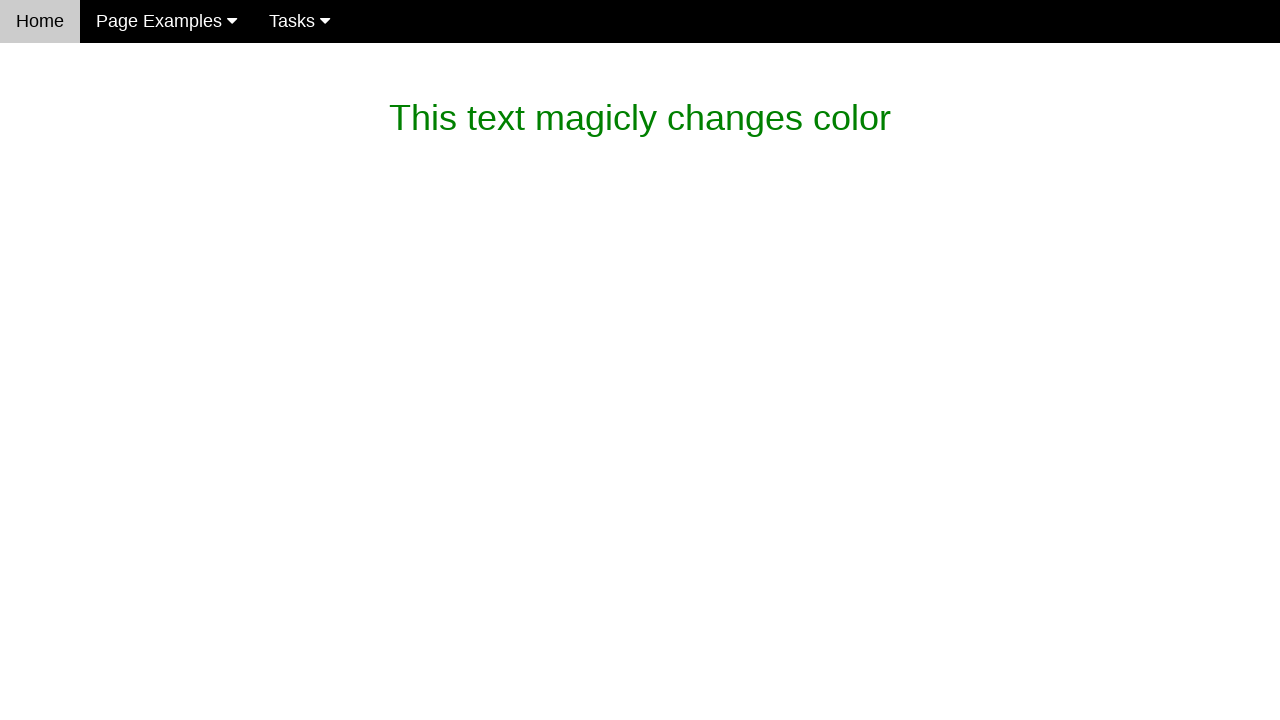

Waited for paragraph element to change color to rgb(119, 119, 119)
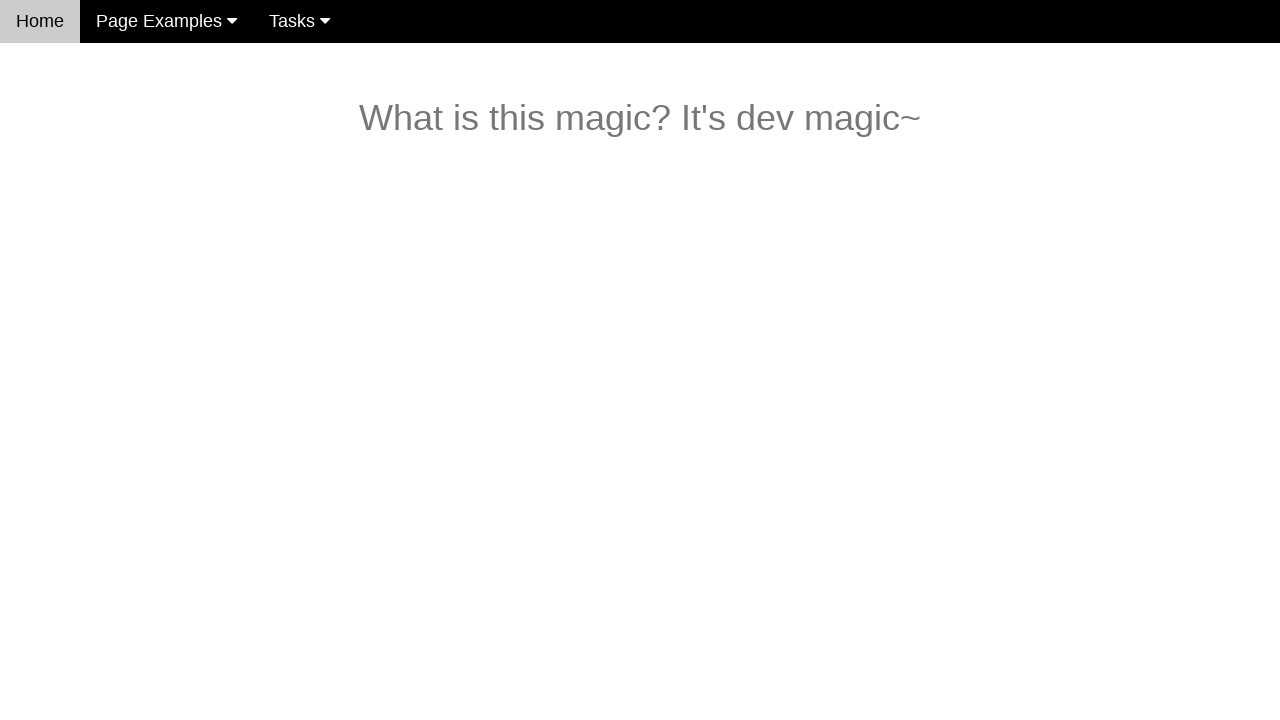

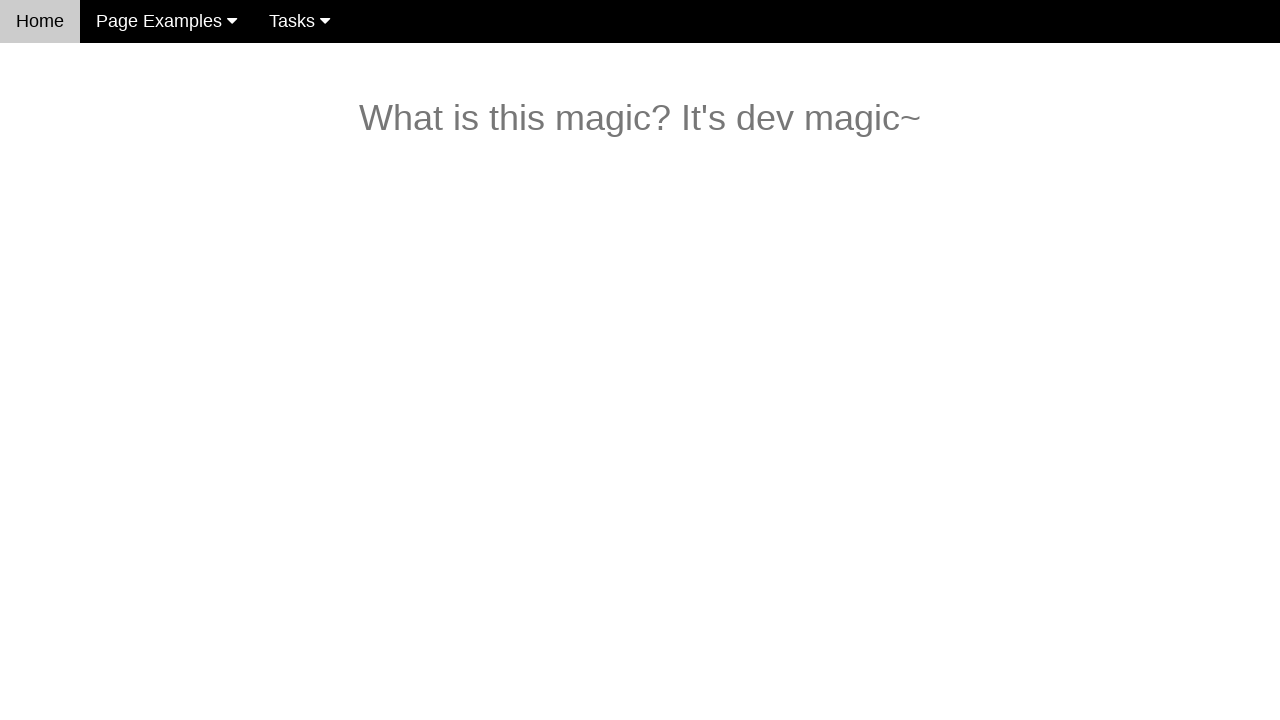